Tests dropdown functionality by selecting different options and verifying the selection

Starting URL: http://the-internet.herokuapp.com/dropdown

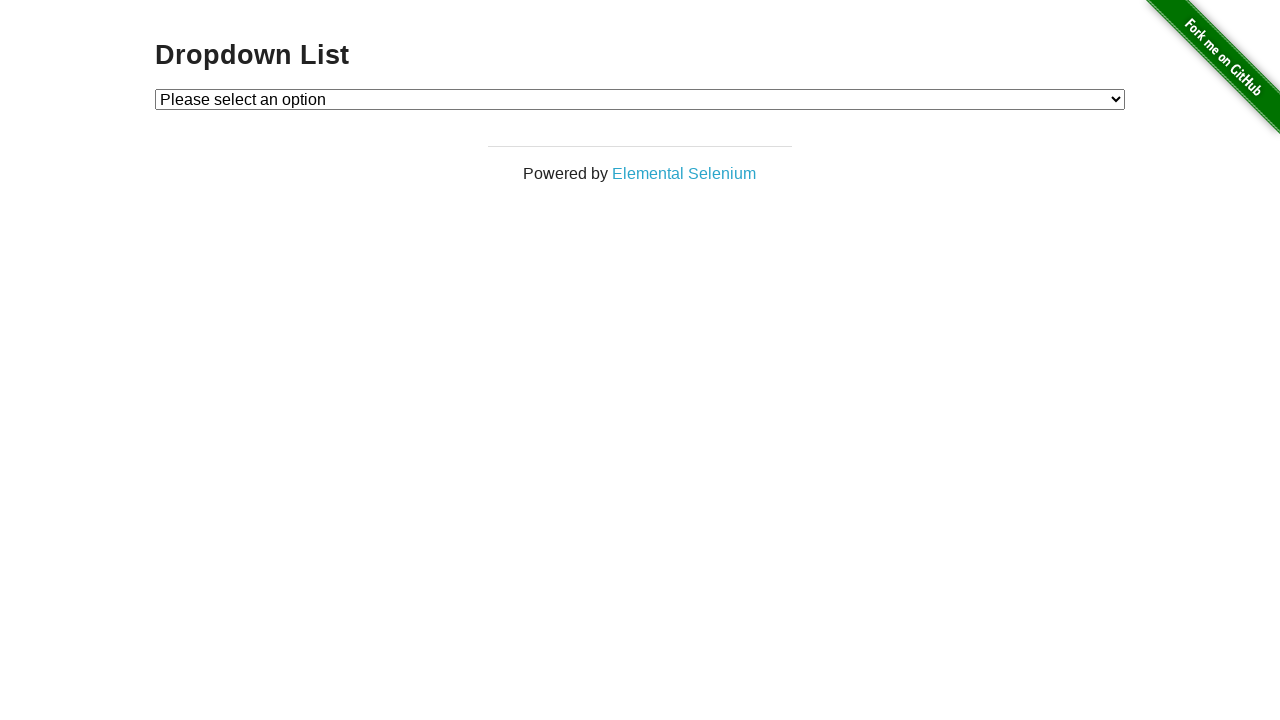

Located dropdown element
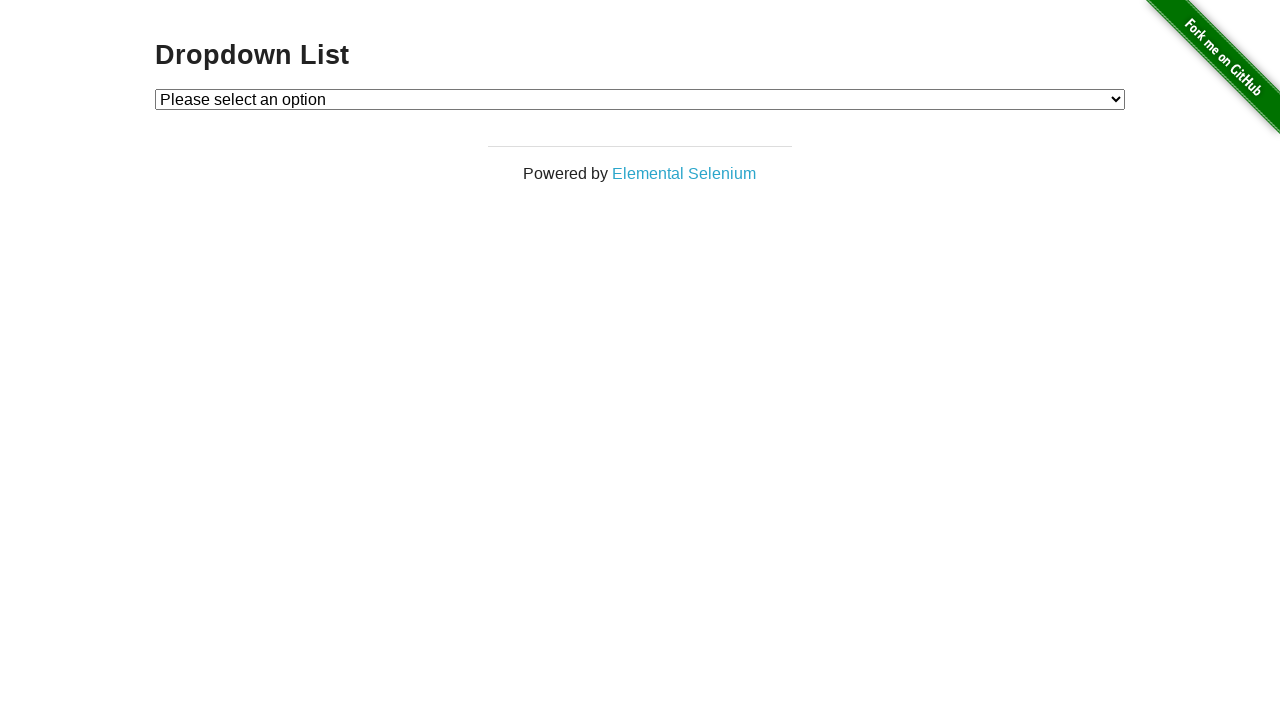

Retrieved all dropdown options
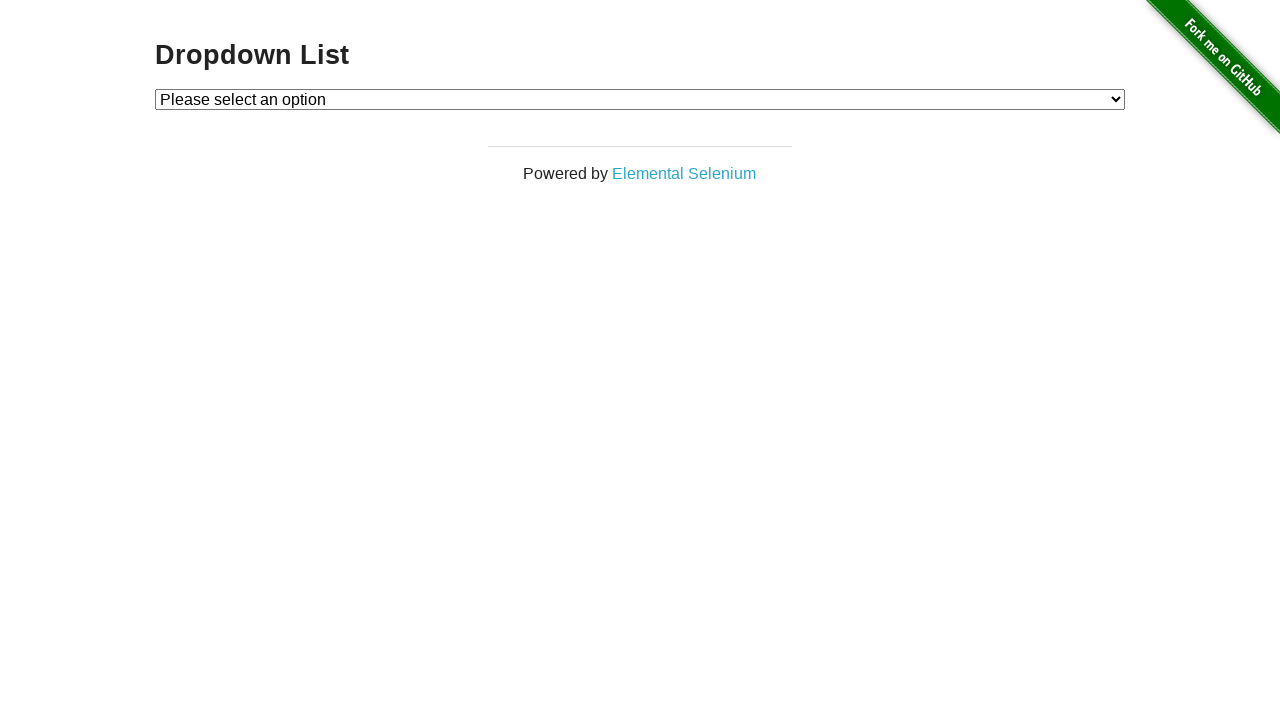

Selected first dropdown option (index 1) on #dropdown
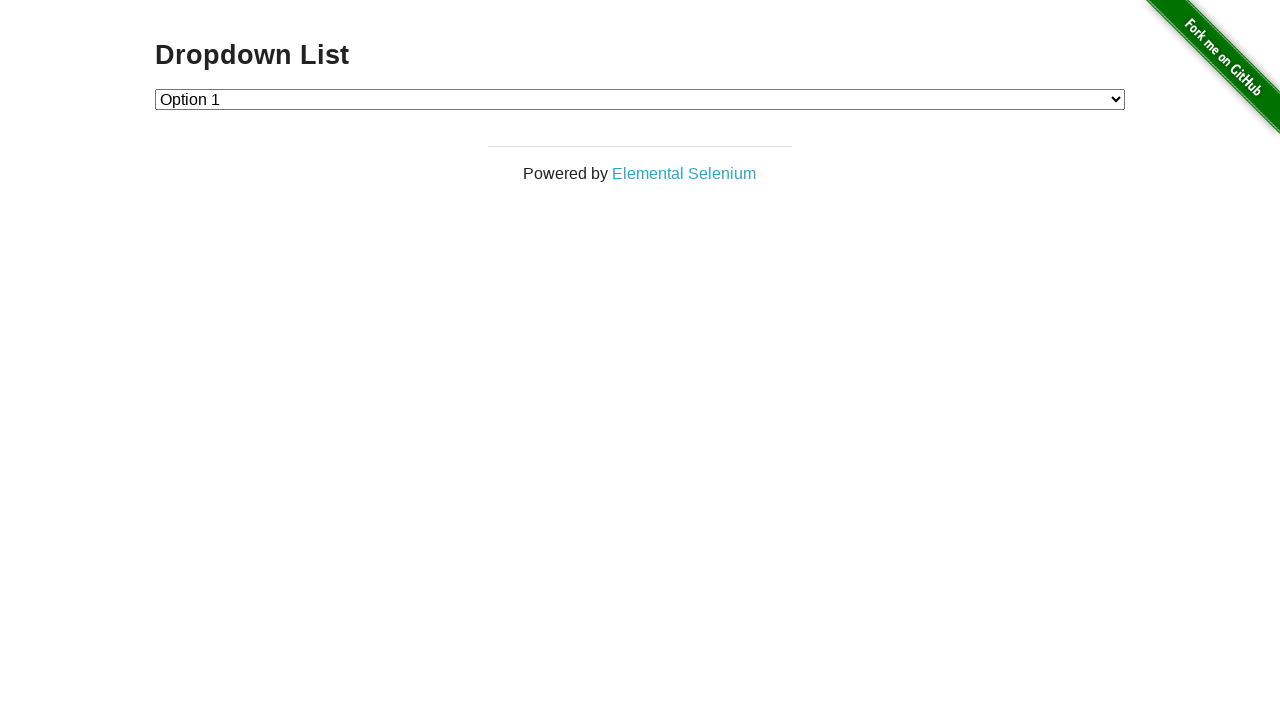

Verified first option is selected with value '1'
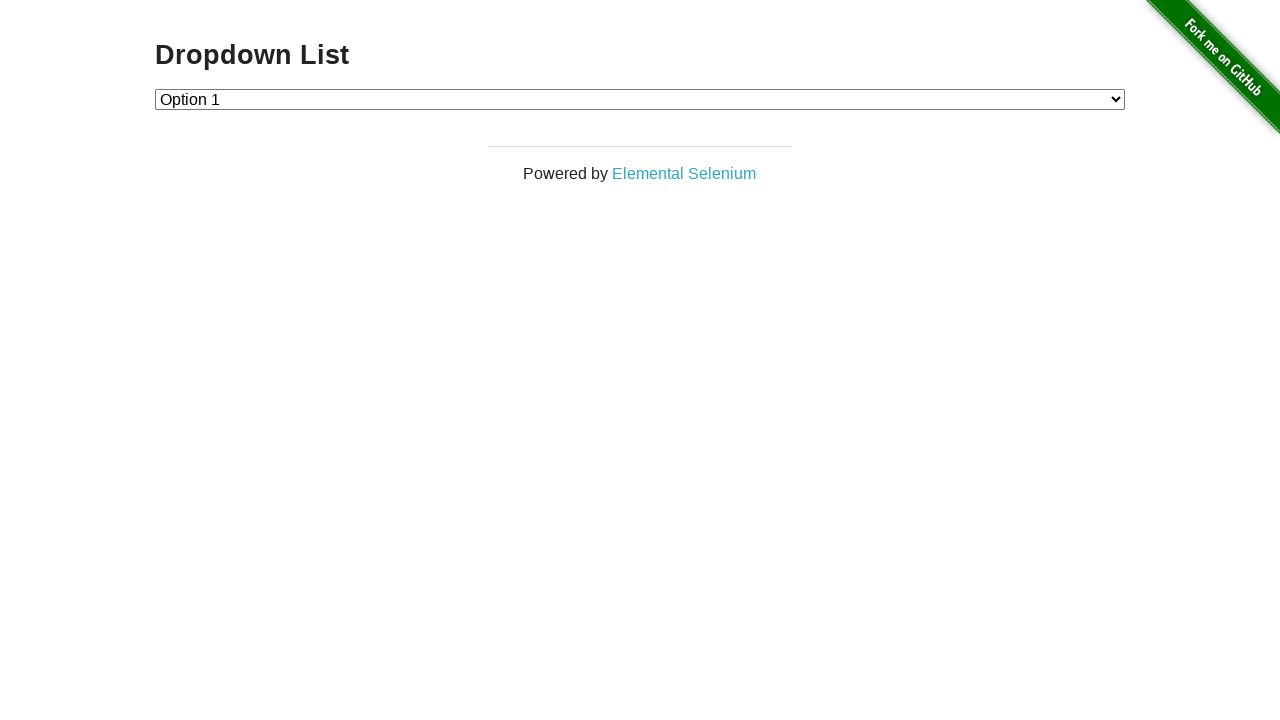

Selected second dropdown option (index 2) on #dropdown
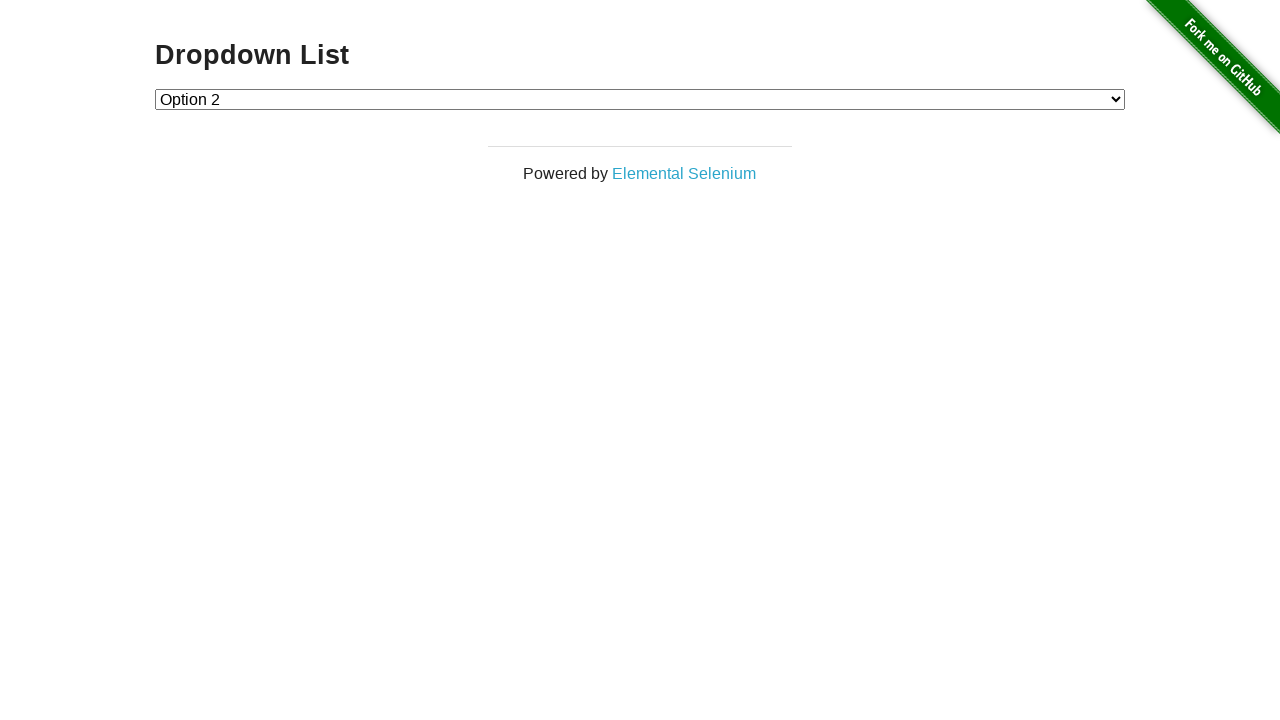

Verified second option is selected with value '2'
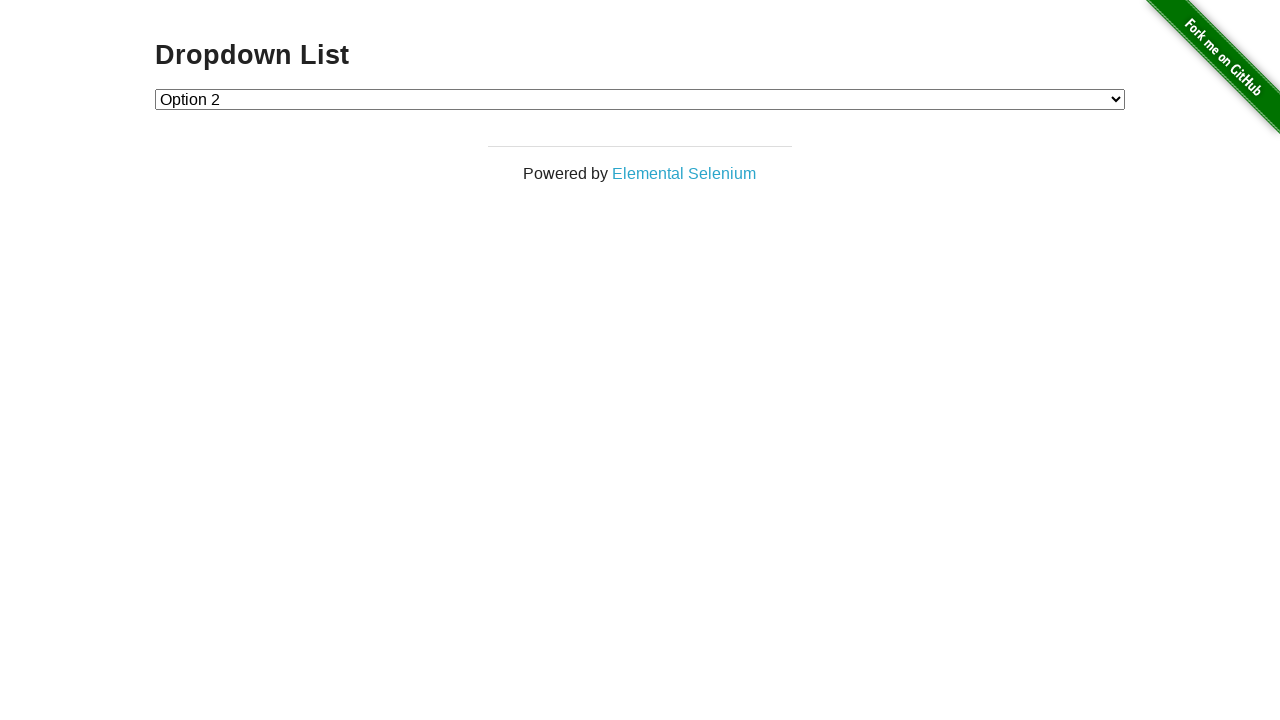

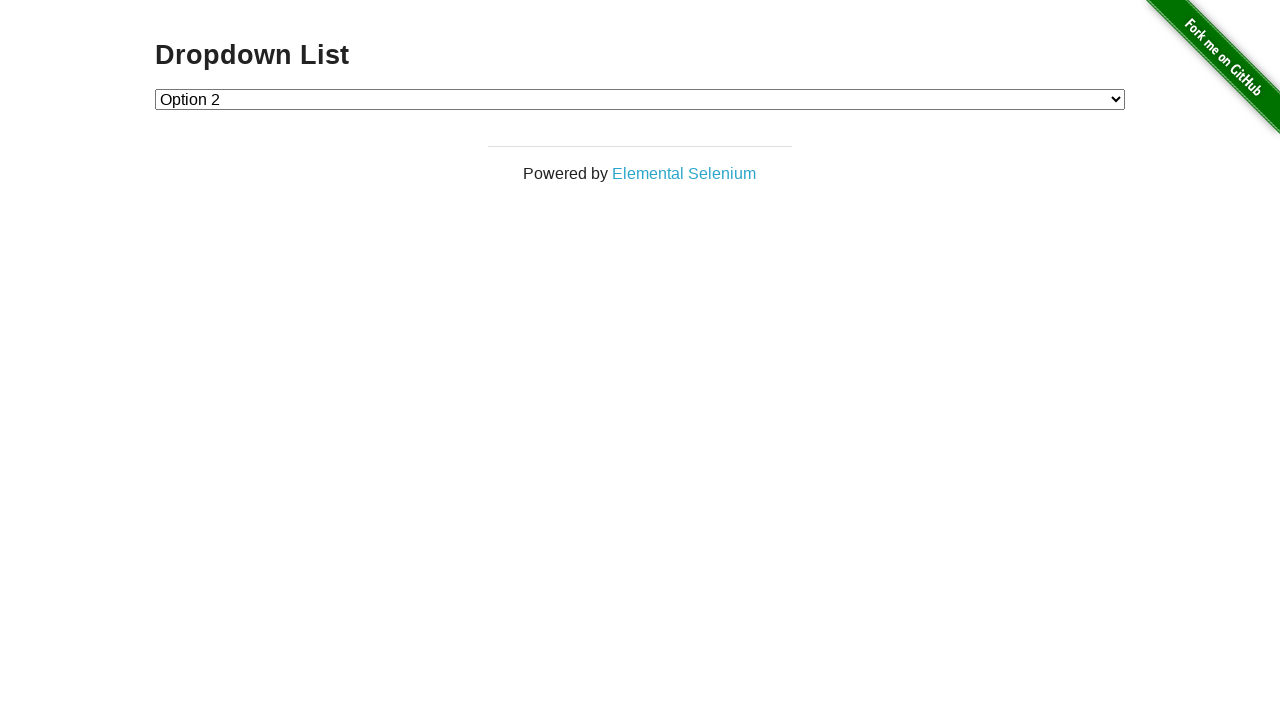